Tests dynamic controls page by clicking the Remove button and verifying that the "It's gone!" message is displayed after the element is removed.

Starting URL: https://the-internet.herokuapp.com/dynamic_controls

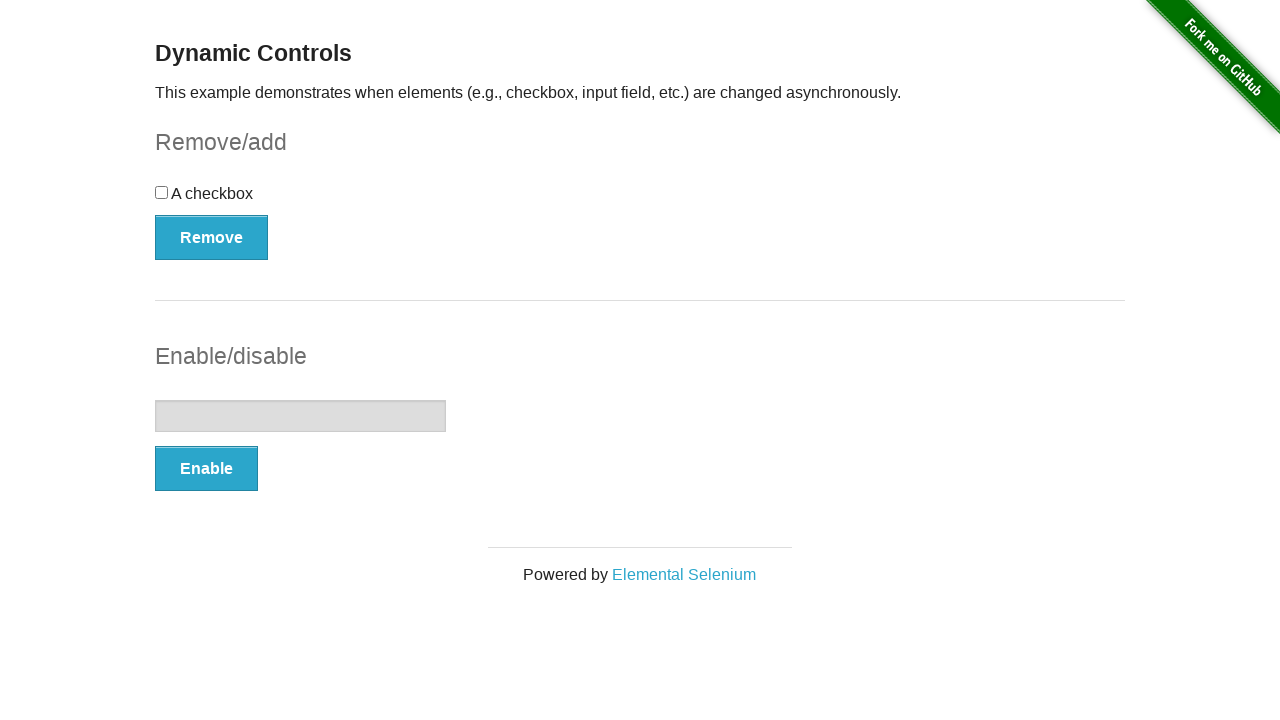

Navigated to dynamic controls page
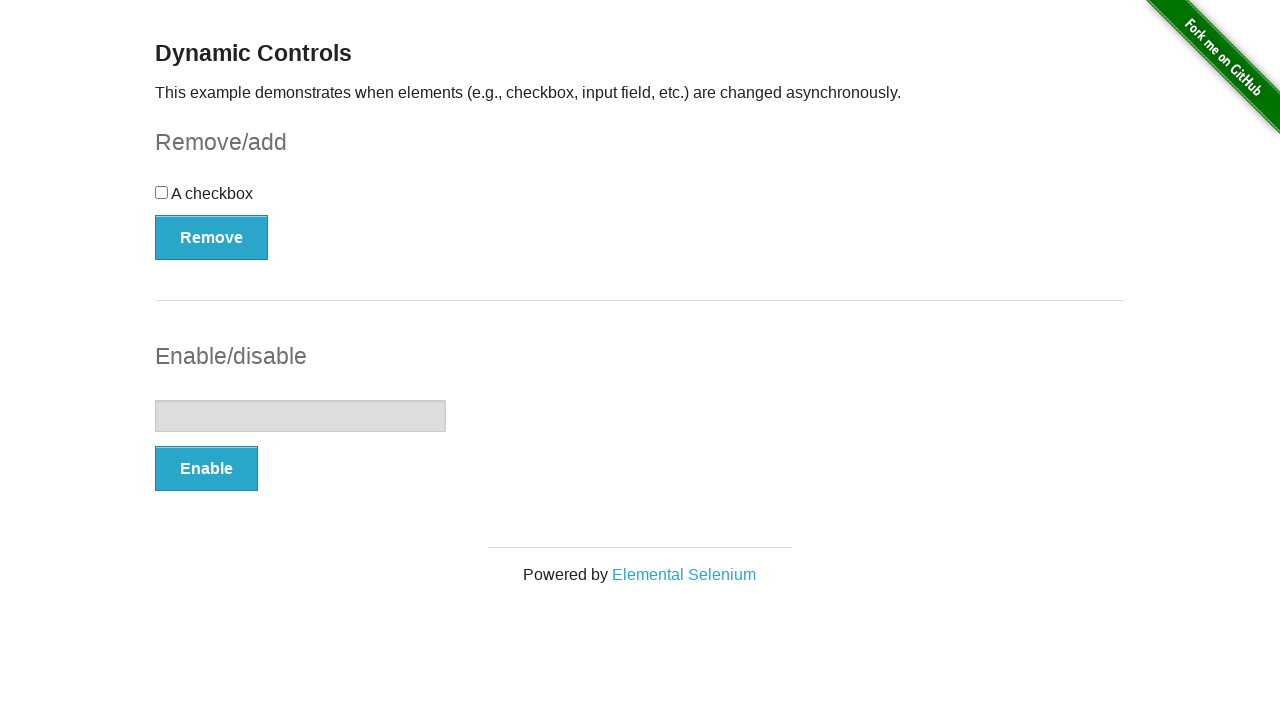

Clicked the Remove button at (212, 237) on xpath=//button[@type='button']
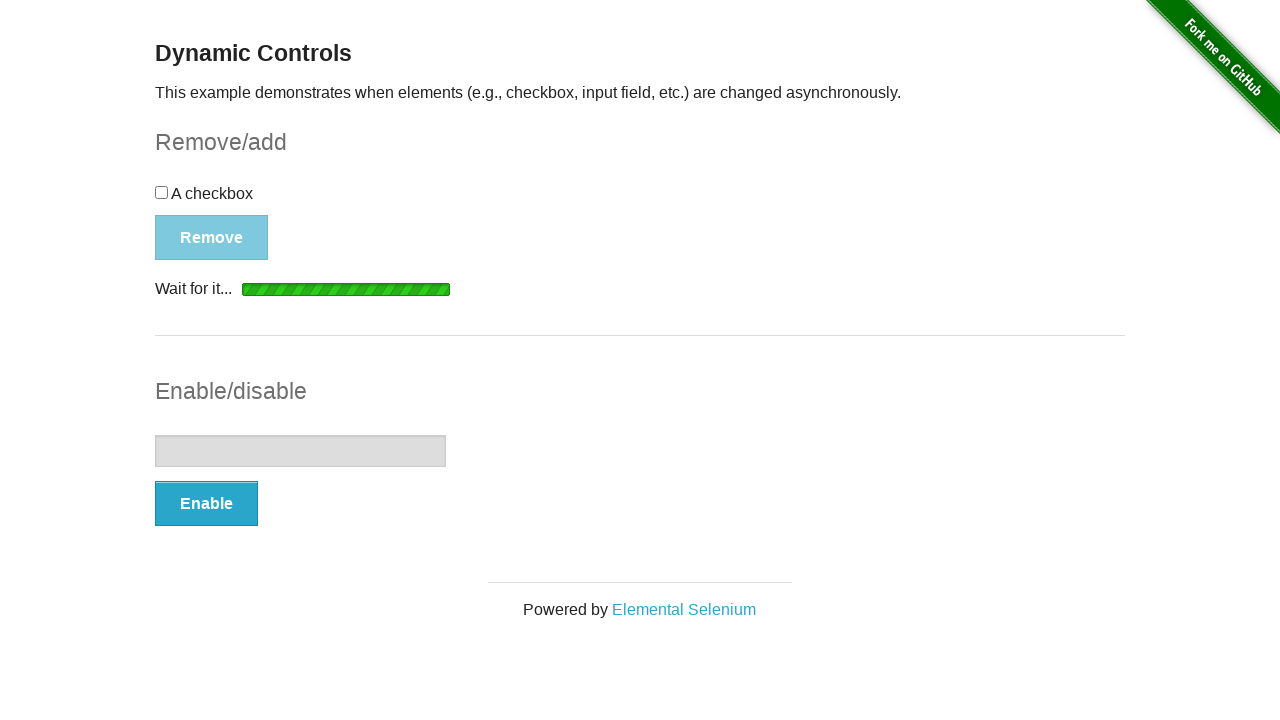

Waited for and found the message element
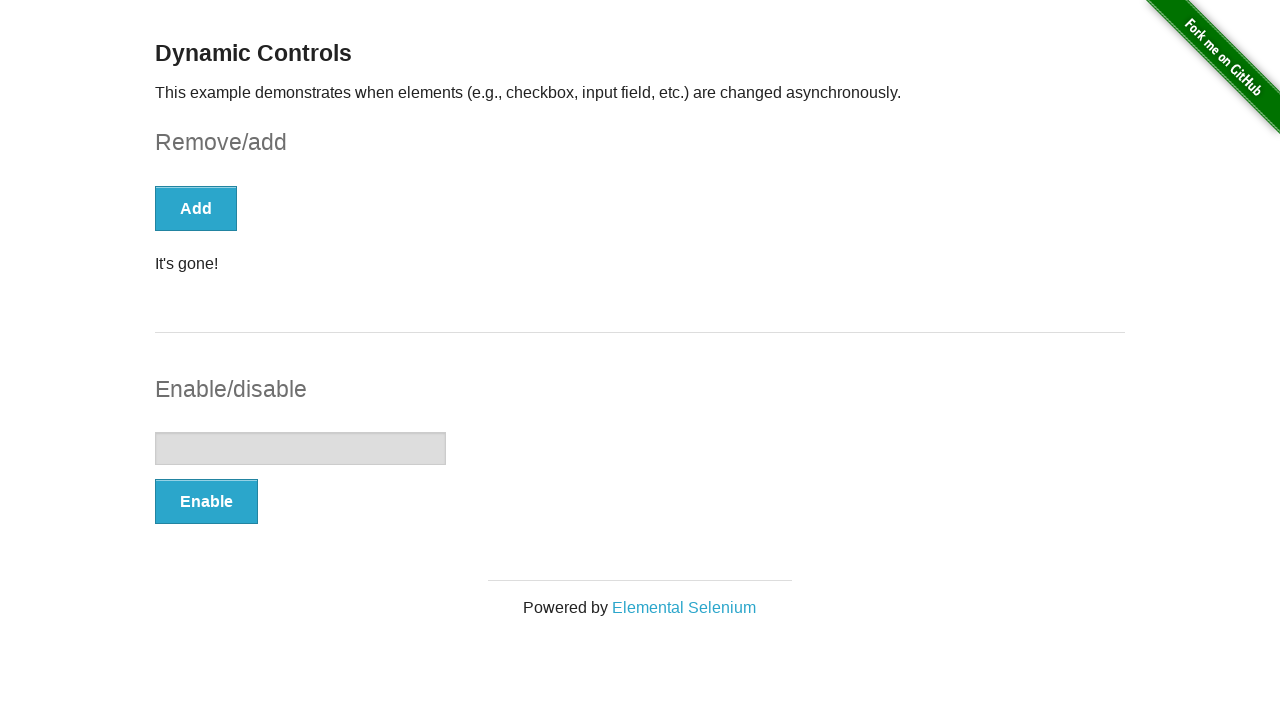

Verified that 'It's gone!' message is displayed after element removal
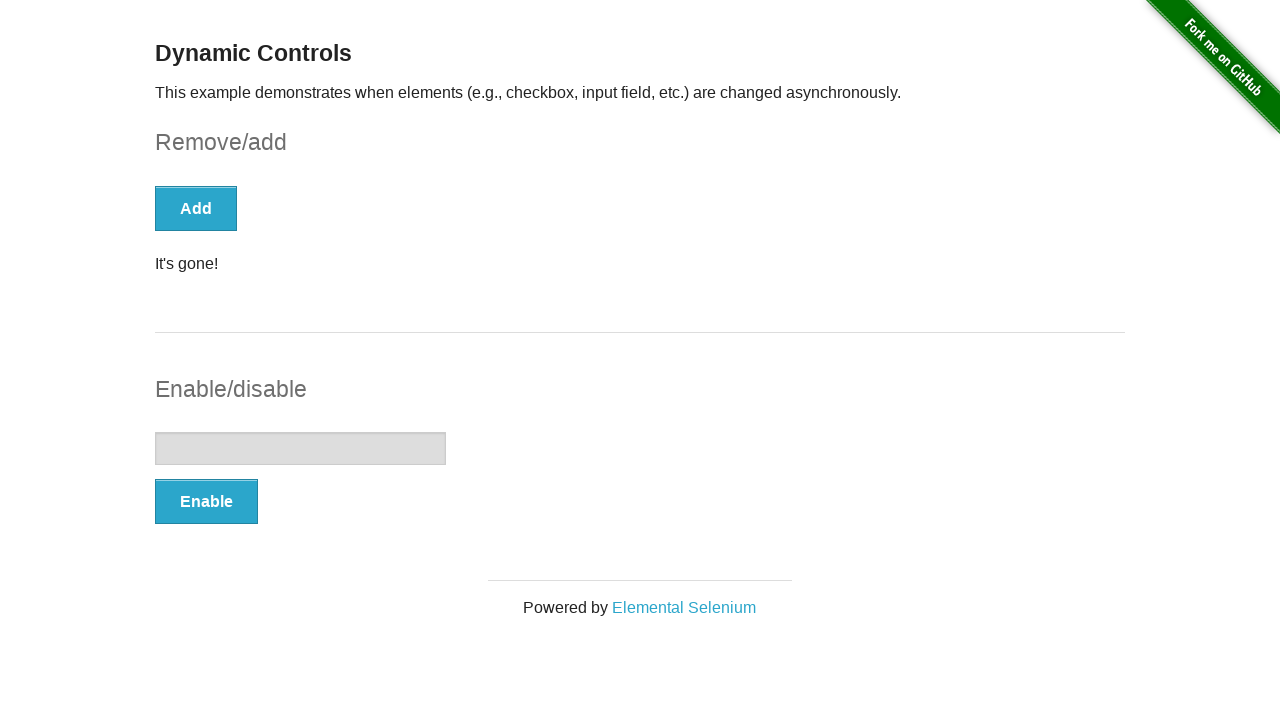

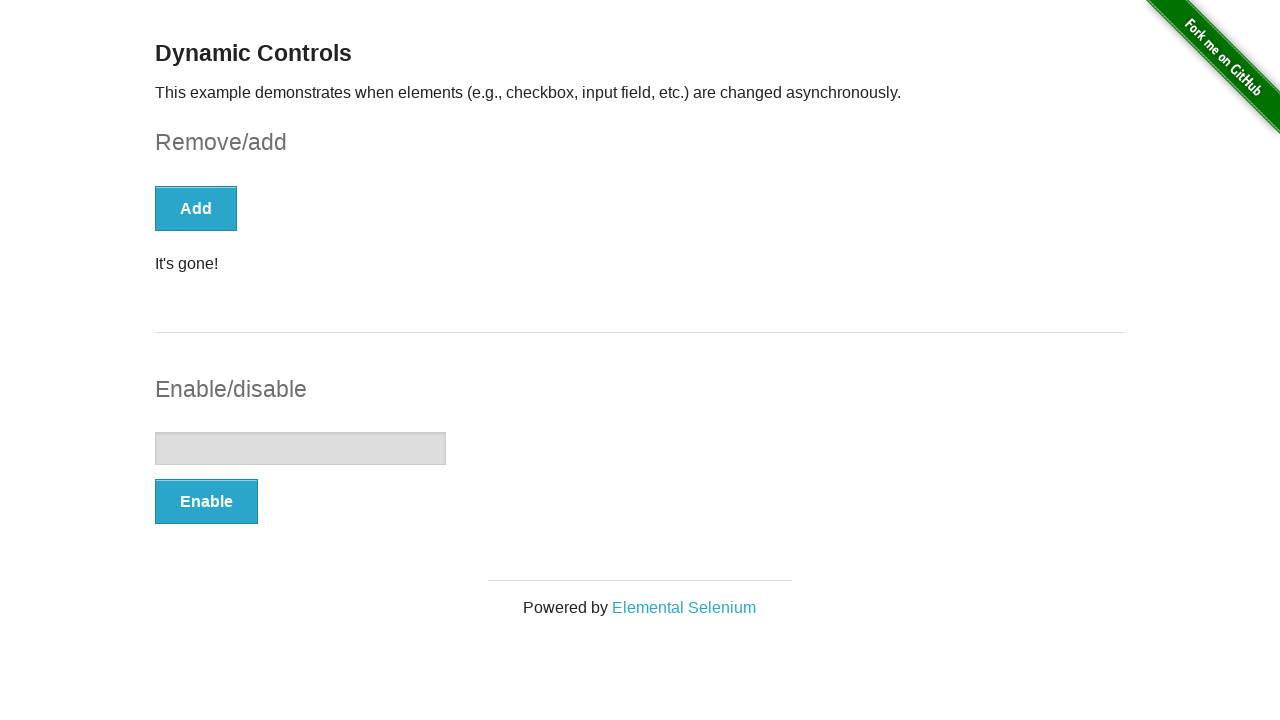